Tests dynamic loading functionality by clicking a start button and waiting for the finish element to become visible, then verifying it contains "Hello World!" text.

Starting URL: http://the-internet.herokuapp.com/dynamic_loading/1

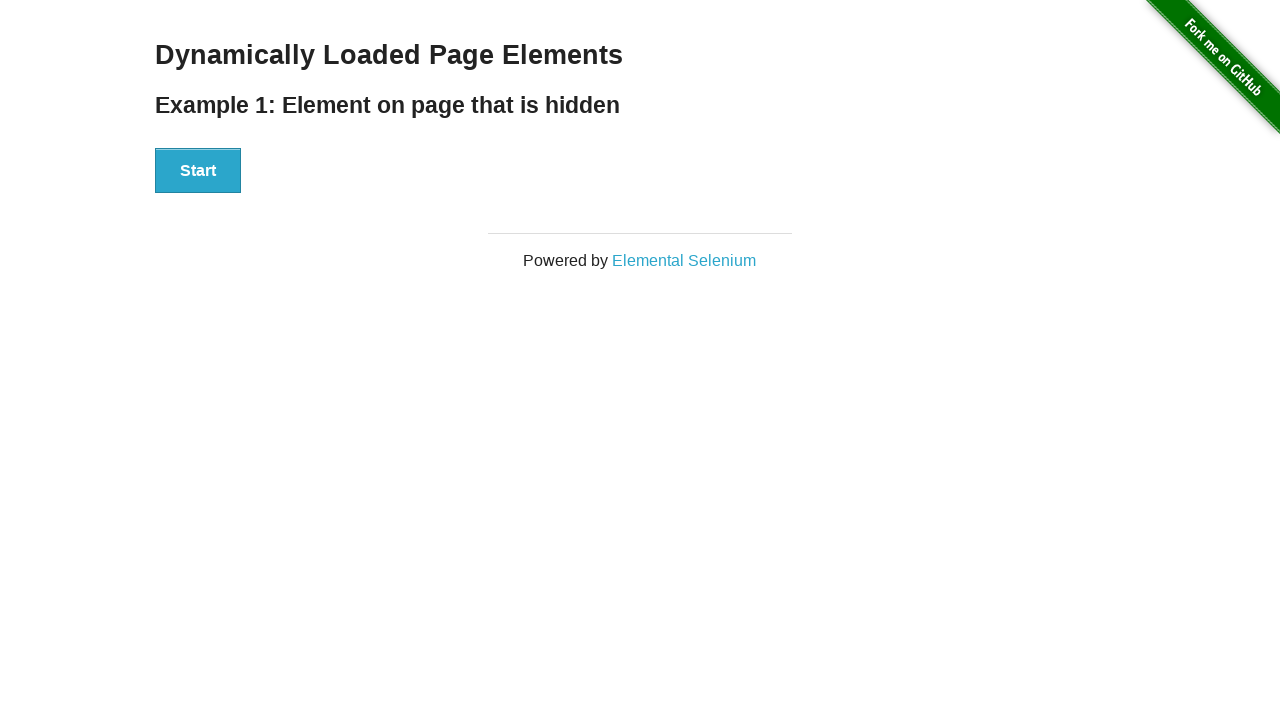

Clicked start button to trigger dynamic loading at (198, 171) on xpath=//div[@id='start']/button
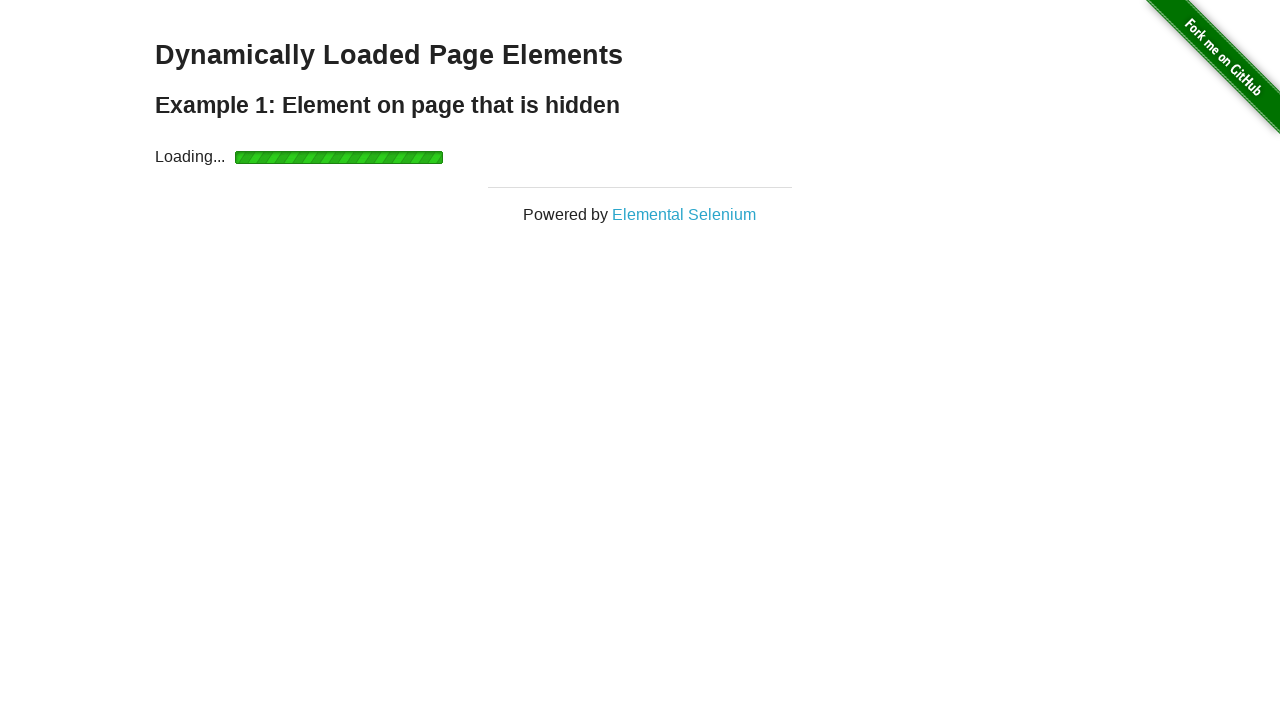

Finish element became visible after dynamic loading
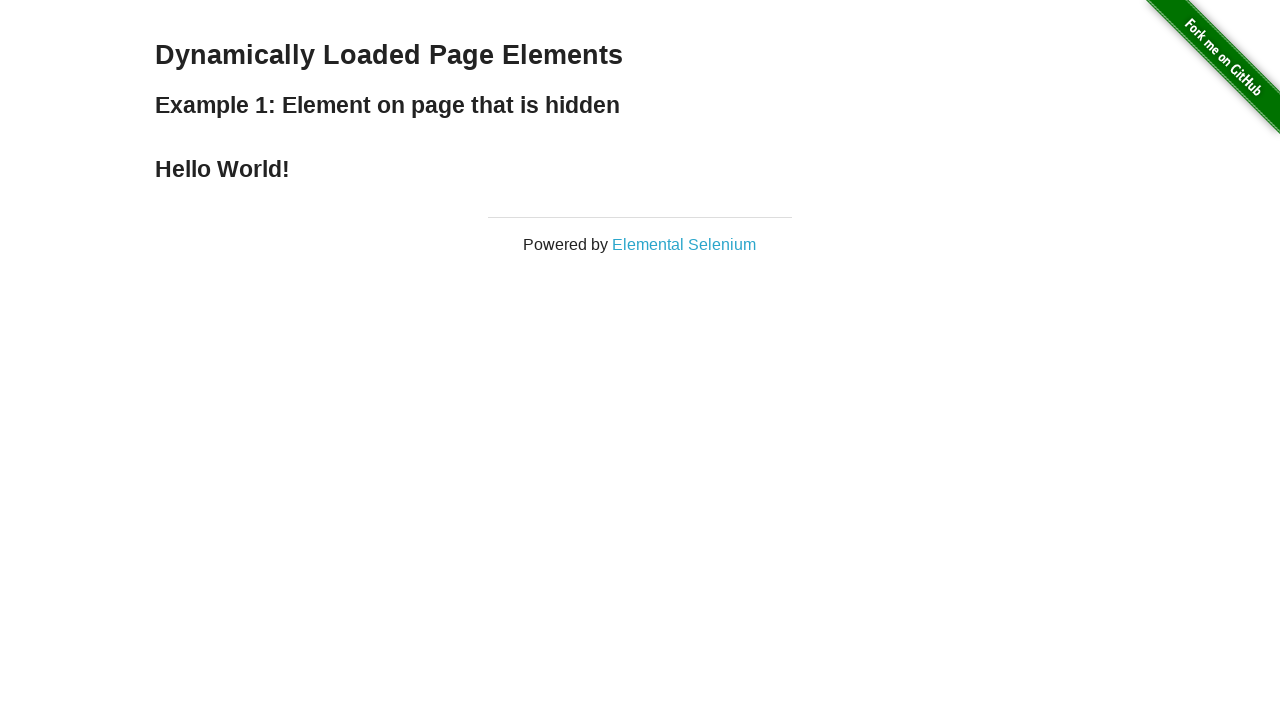

Located finish element
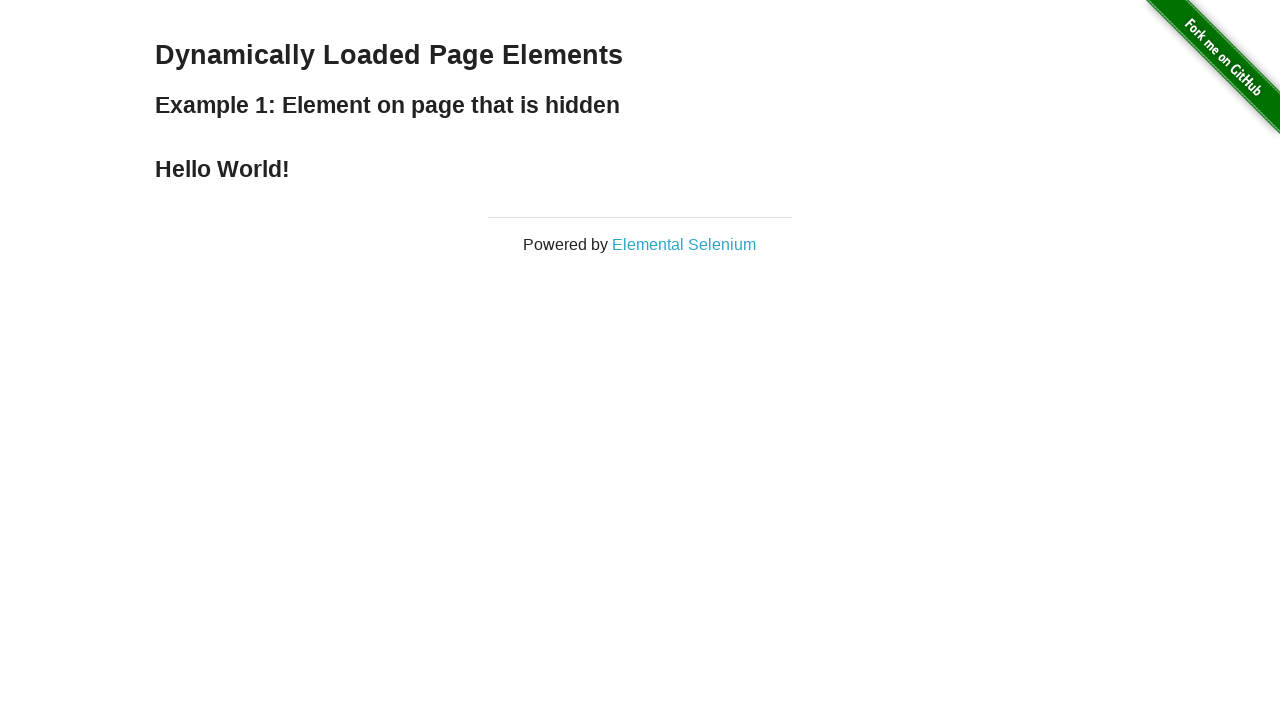

Verified finish element contains 'Hello World!' text
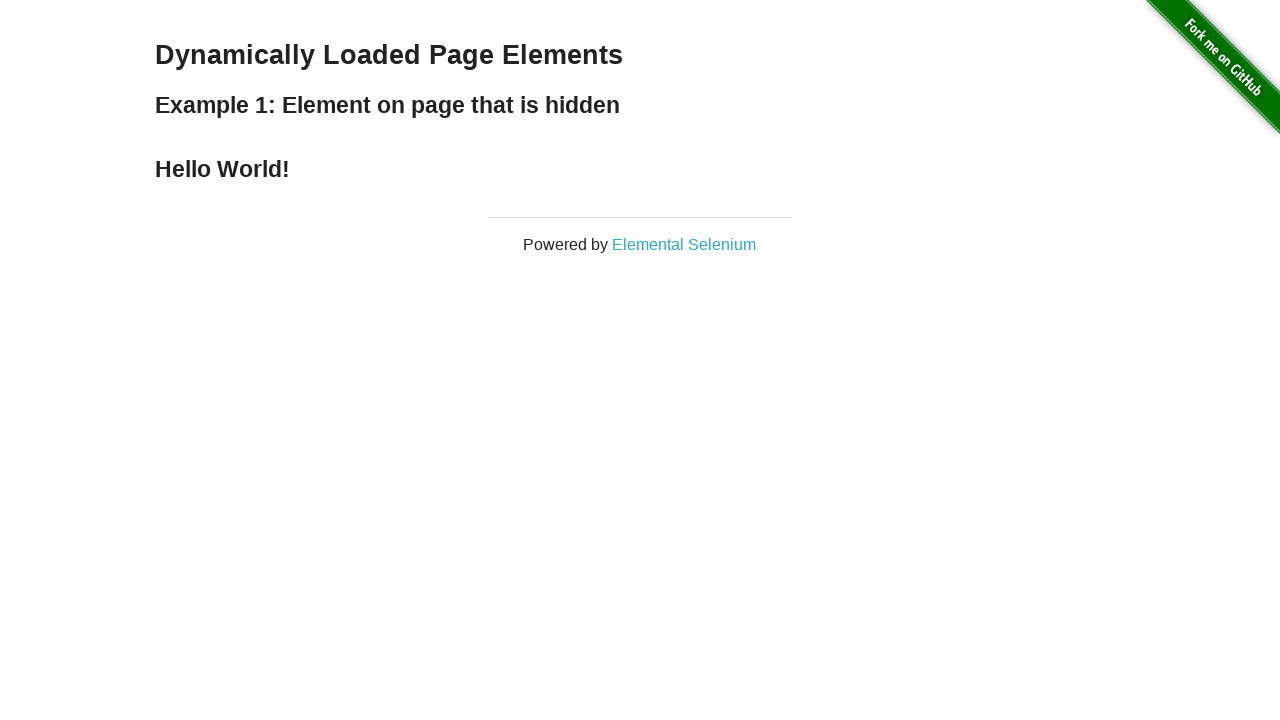

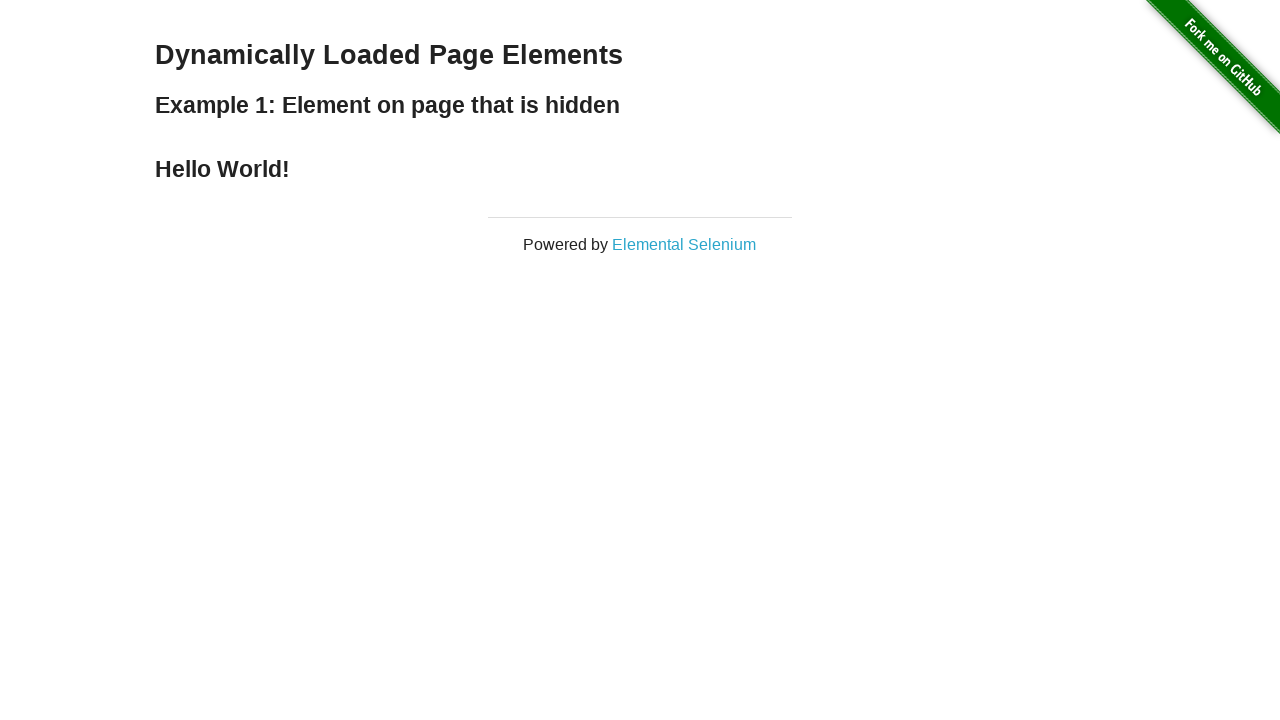